Navigates to the ObjectSpy website and verifies the page loads successfully

Starting URL: https://objectspy.space/

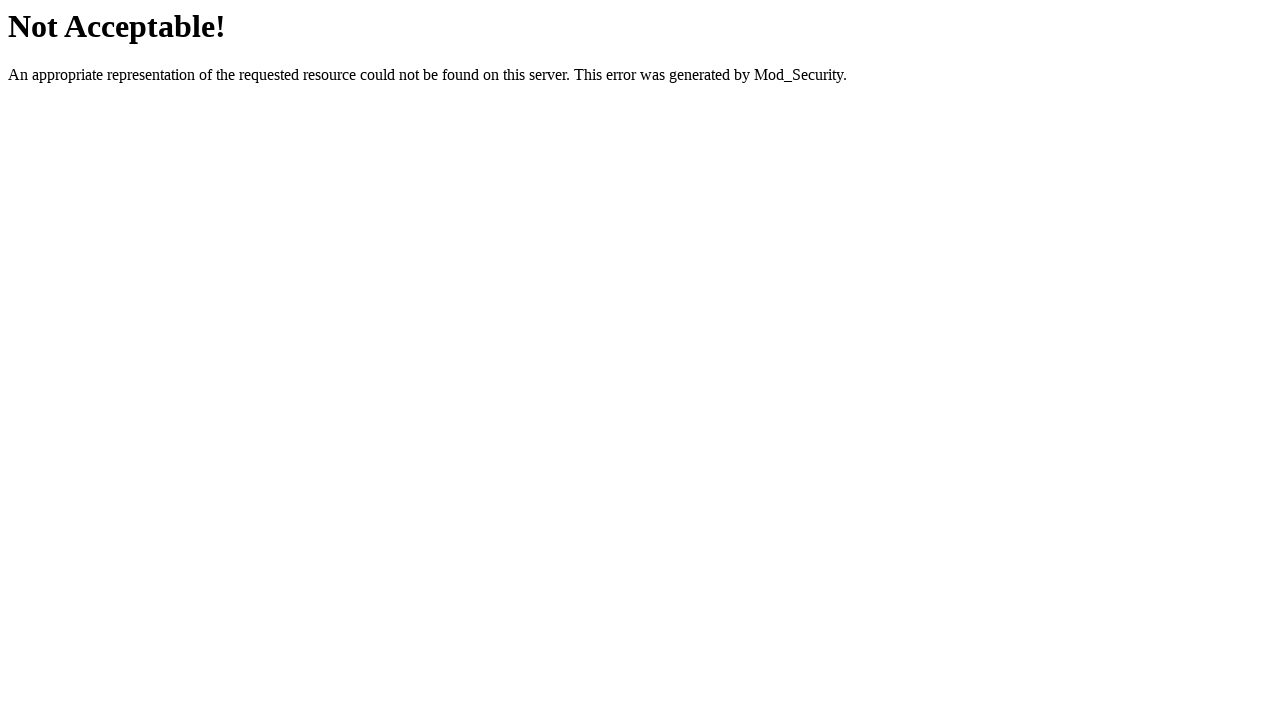

Navigated to ObjectSpy website at https://objectspy.space/
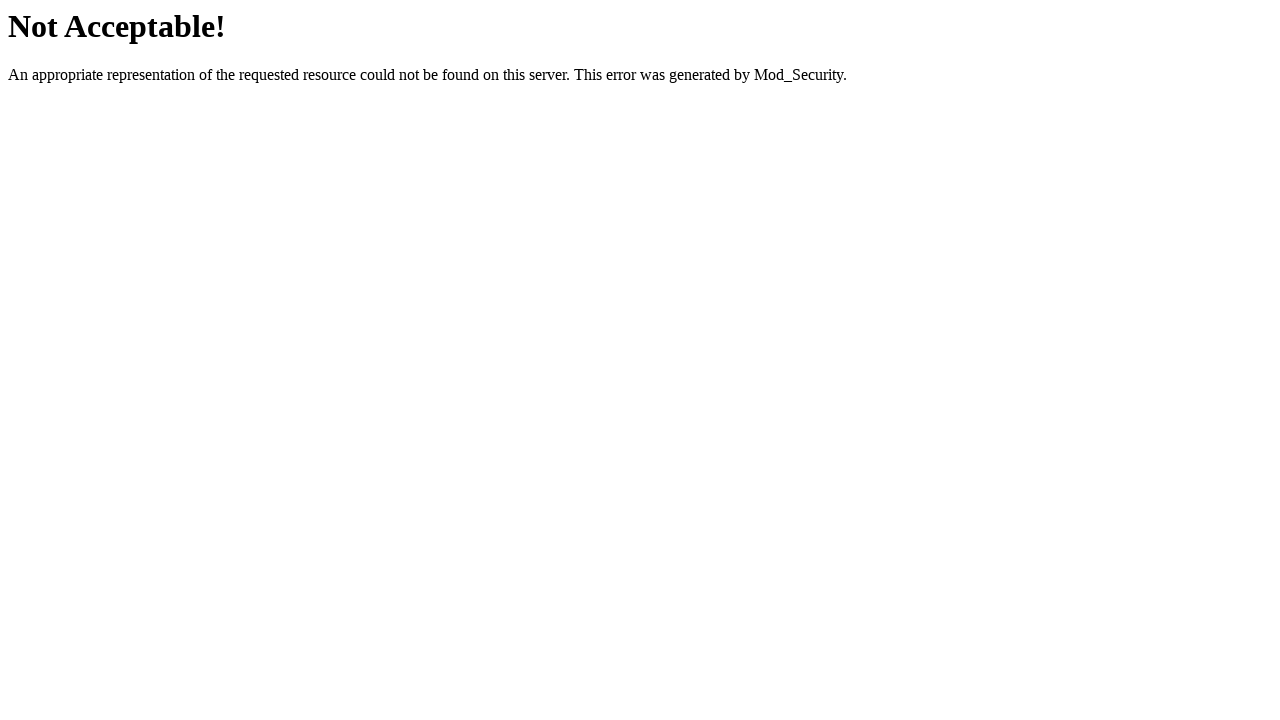

Verified page loaded successfully
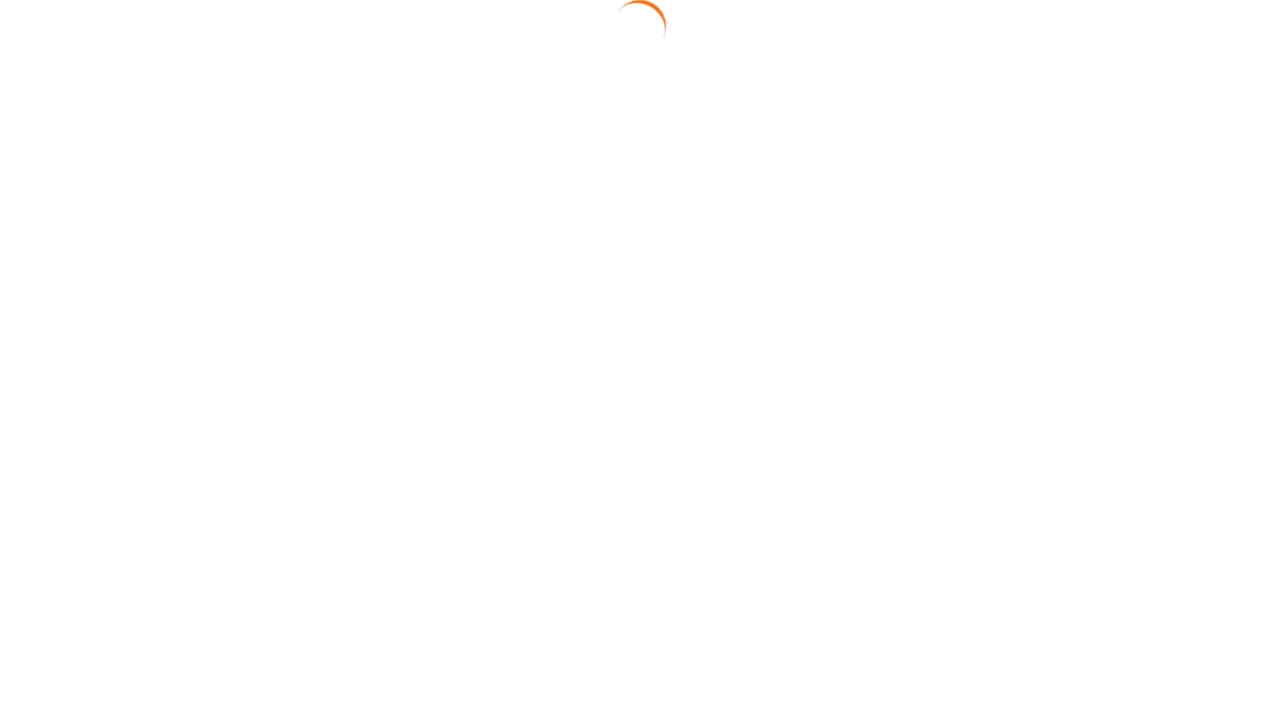

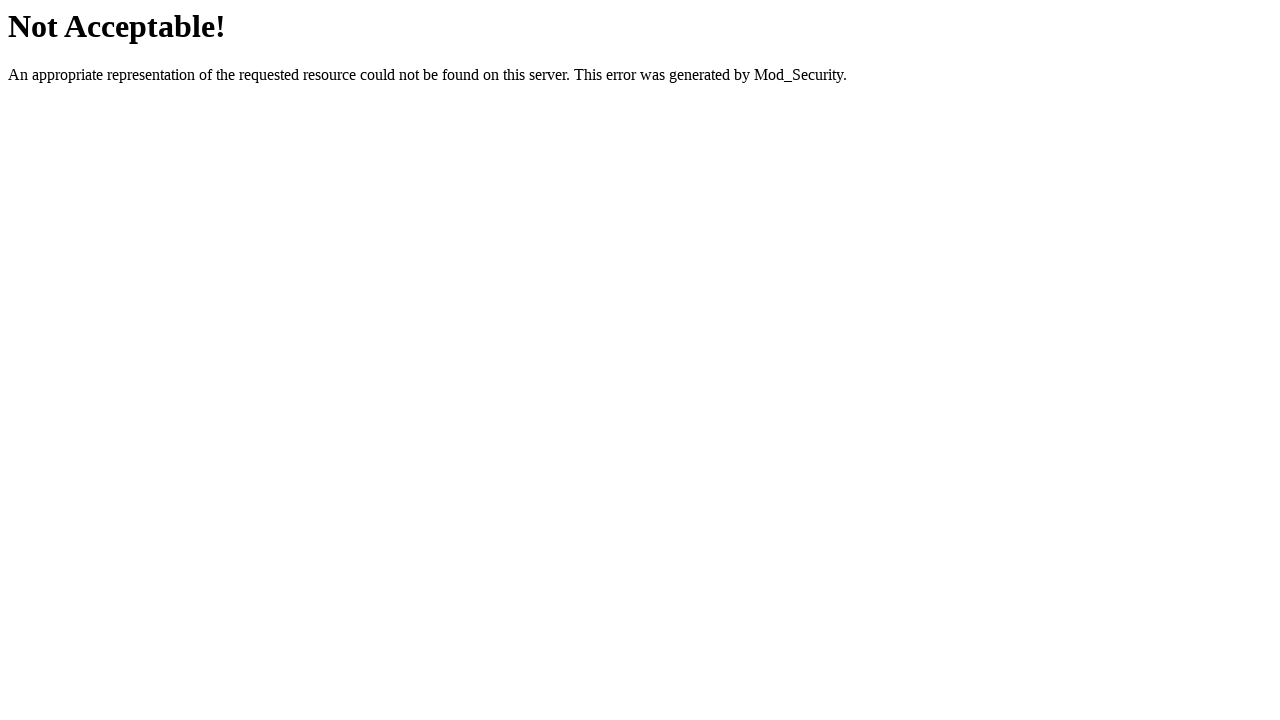